Tests JavaScript alert handling by interacting with different types of alerts - accepting simple alerts, dismissing confirmation dialogs, and entering text into prompt dialogs

Starting URL: https://the-internet.herokuapp.com/javascript_alerts

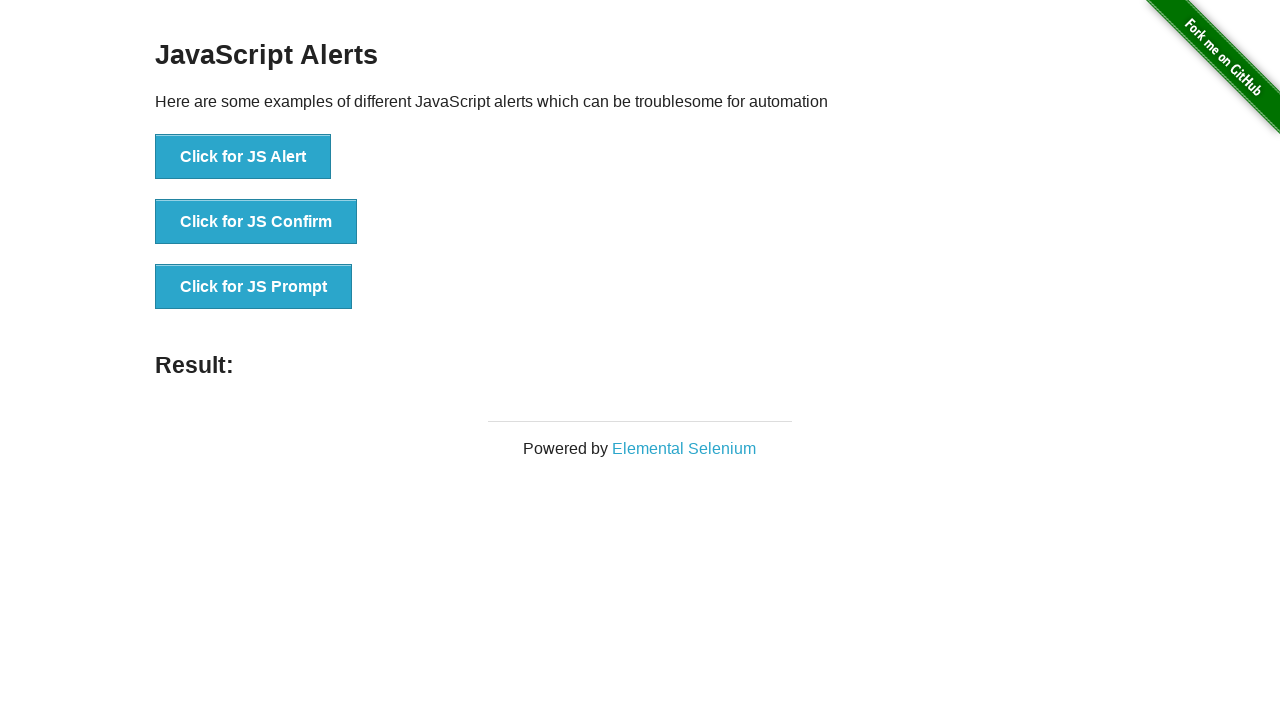

Clicked on 'Click for JS Alert' button at (243, 157) on xpath=//button[.='Click for JS Alert']
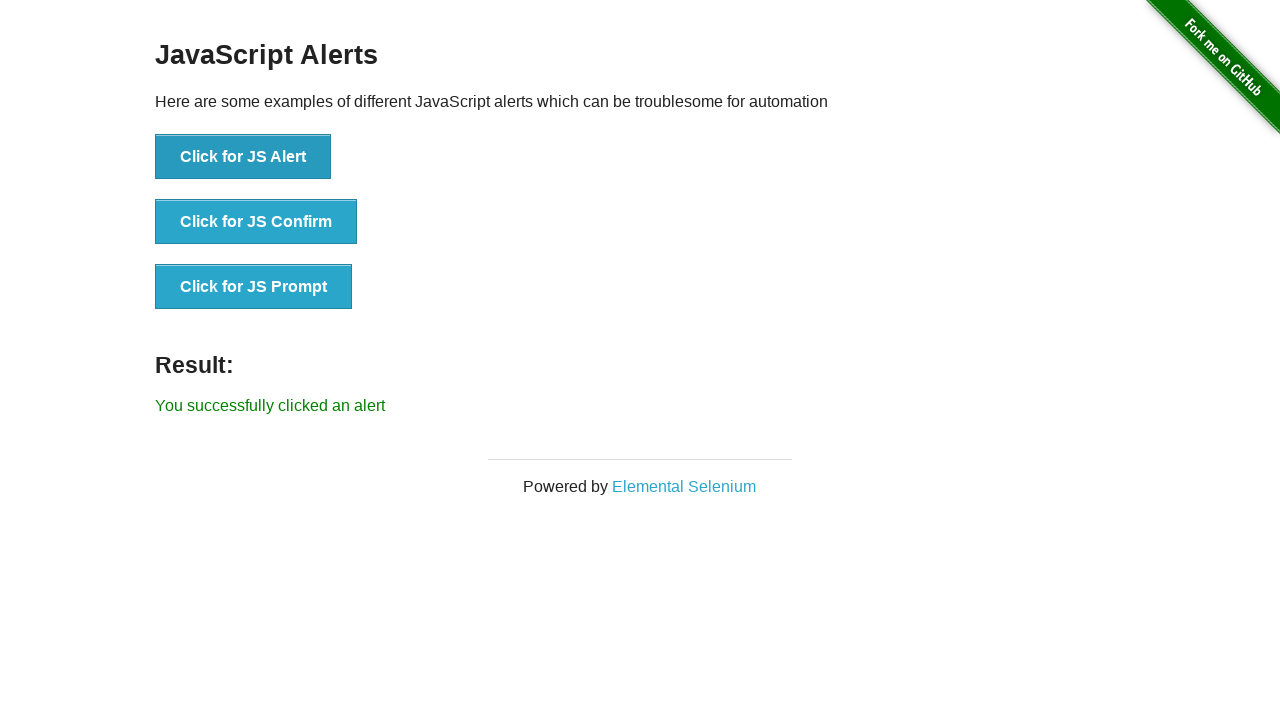

Set up dialog handler to accept alerts
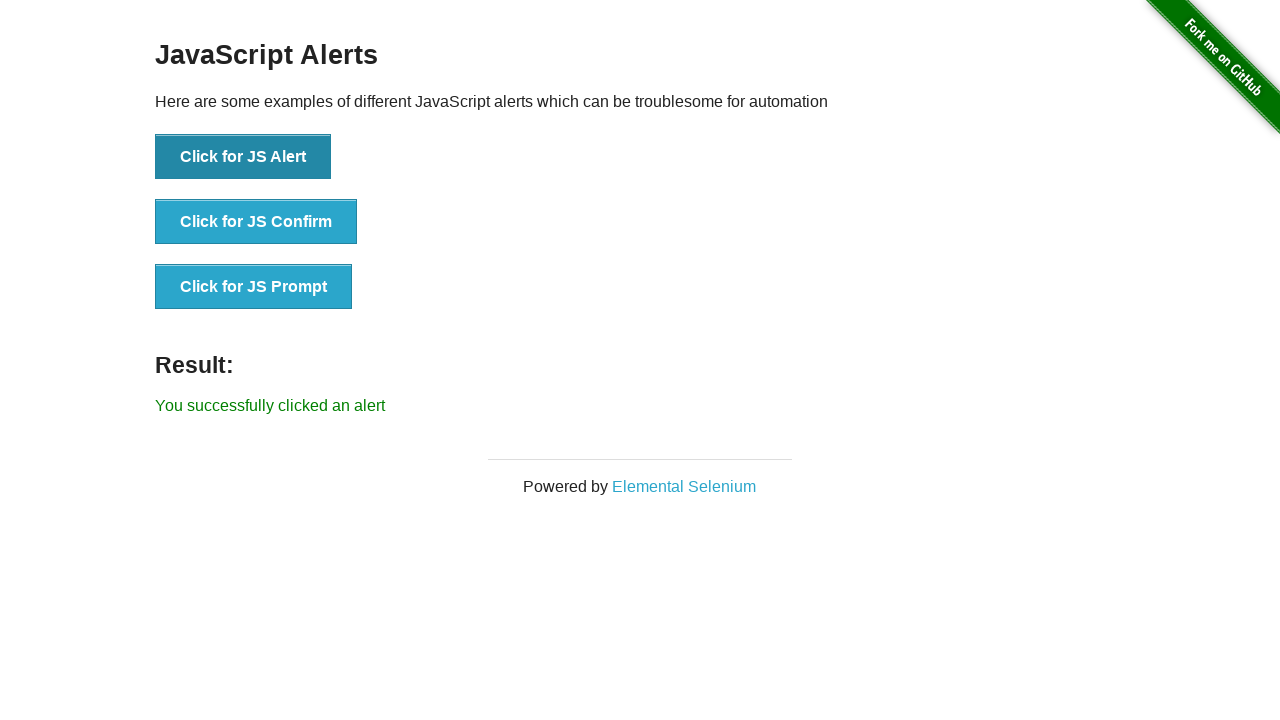

Alert accepted and success message appeared
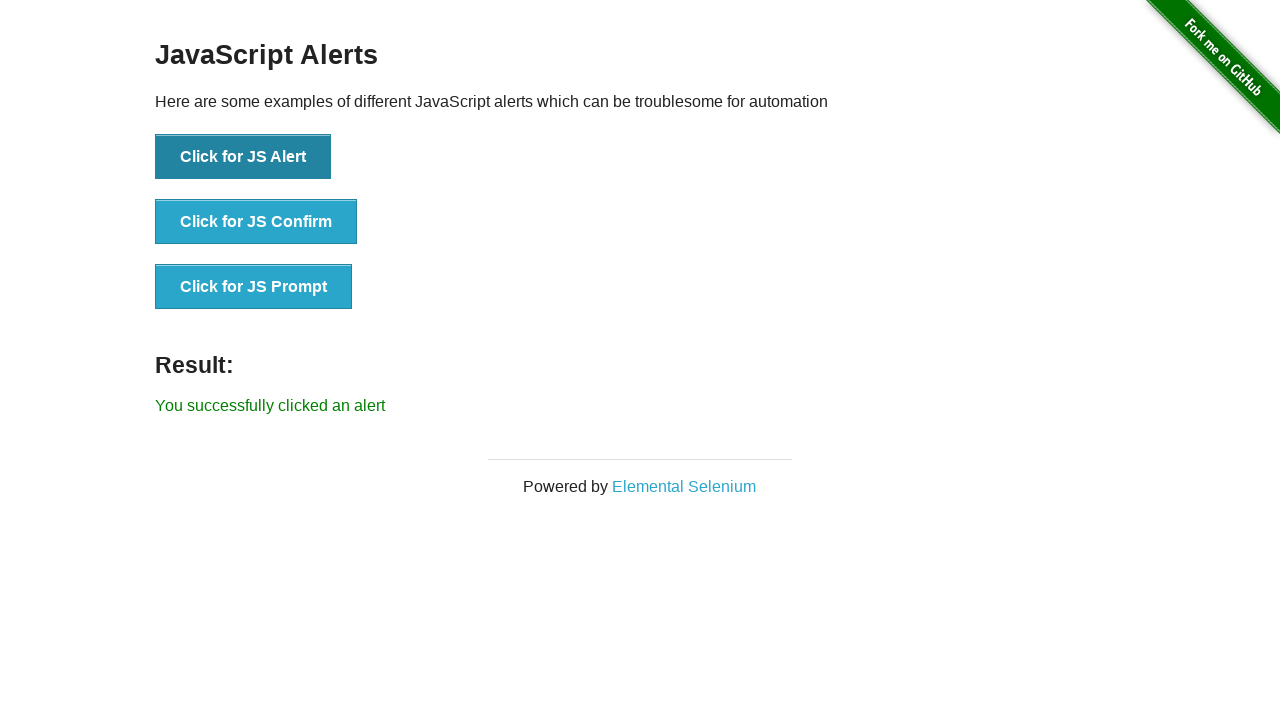

Clicked on 'Click for JS Confirm' button at (256, 222) on xpath=//button[.='Click for JS Confirm']
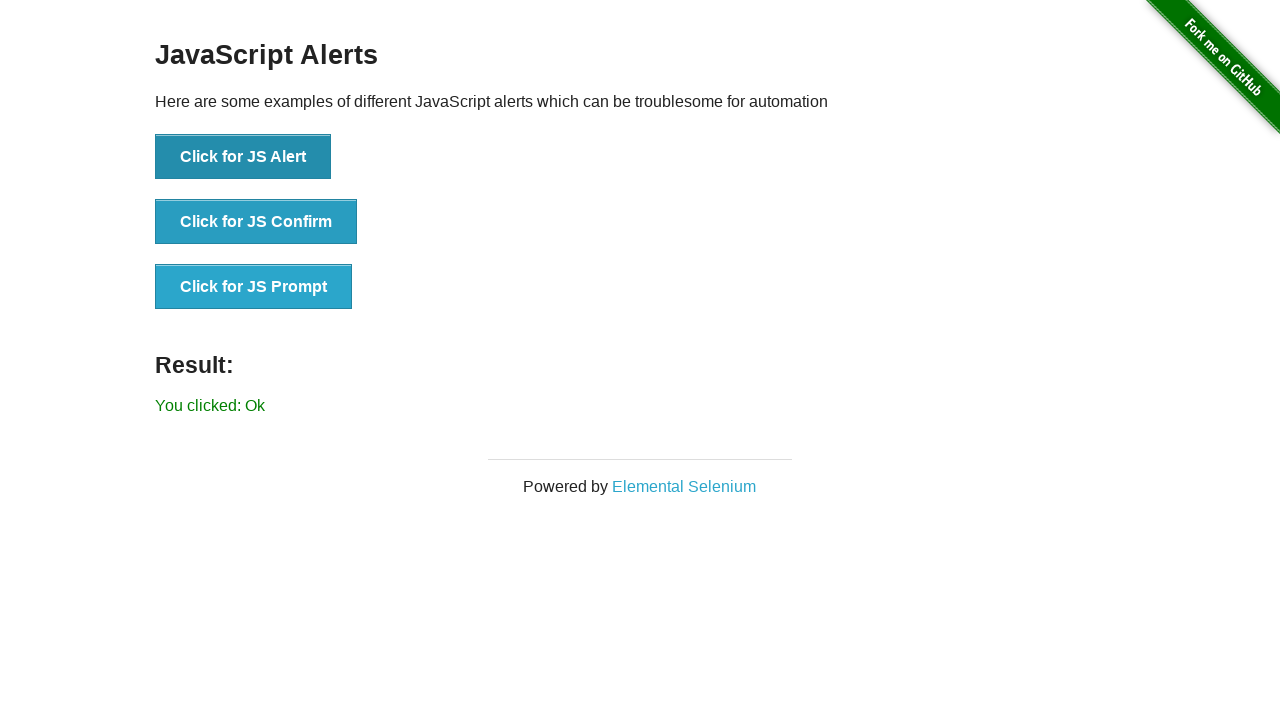

Dismissed confirmation dialog
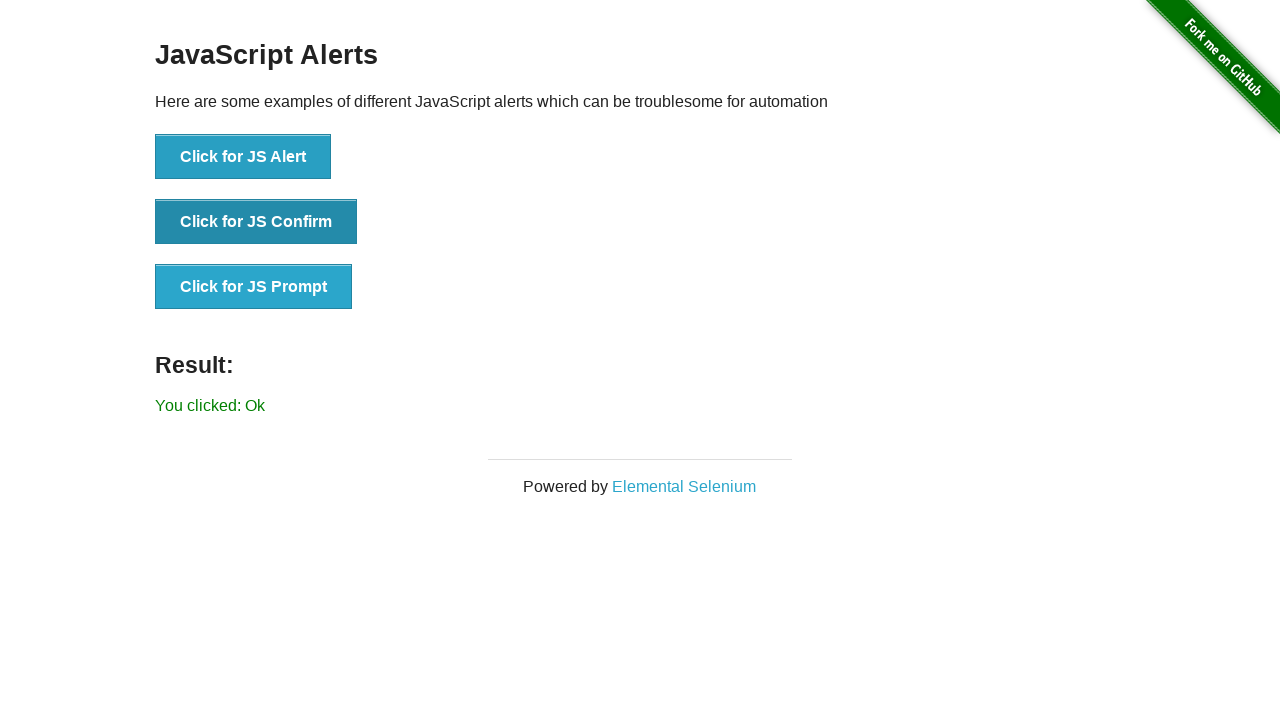

Clicked on 'Click for JS Prompt' button at (254, 287) on xpath=//button[@onclick='jsPrompt()']
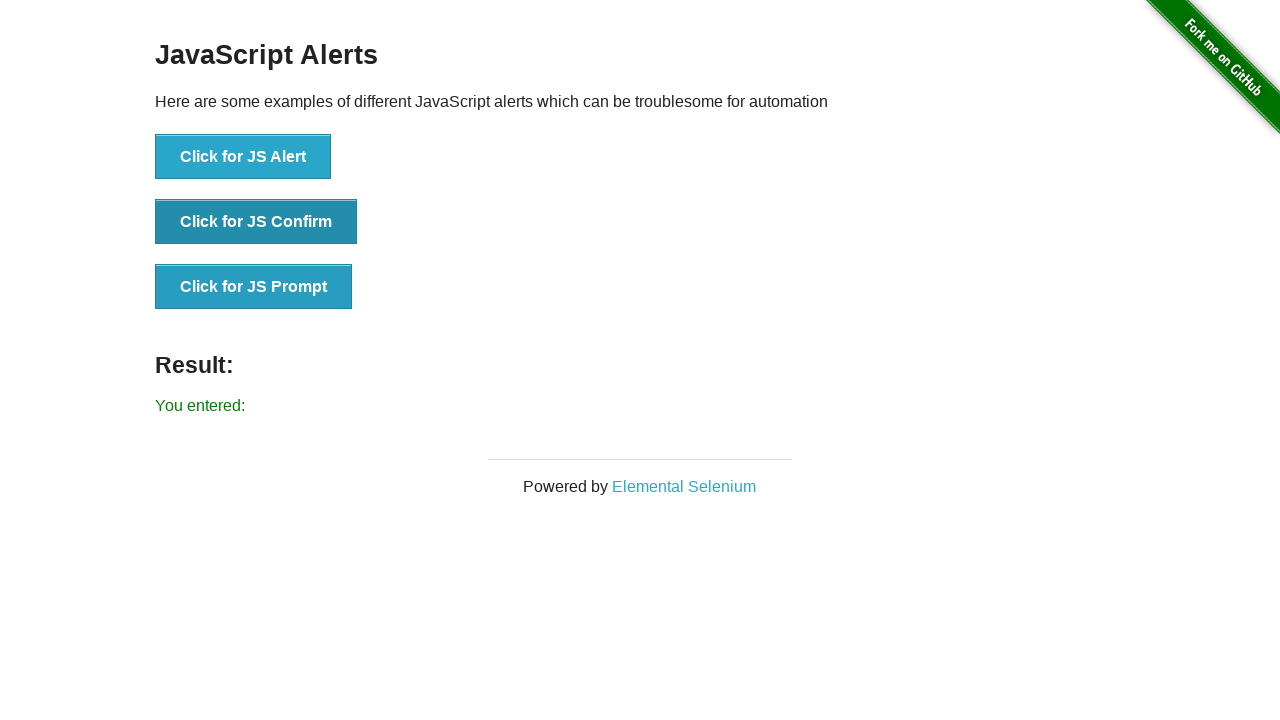

Entered 'test data' into prompt dialog and accepted
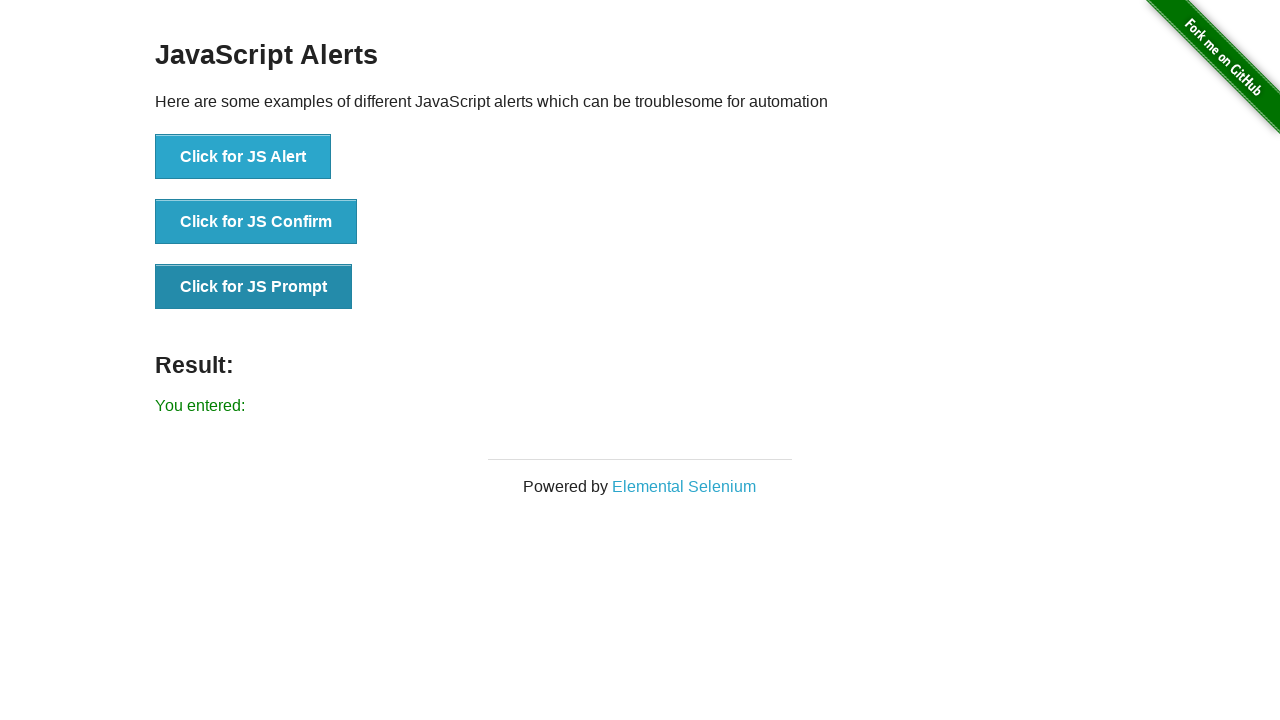

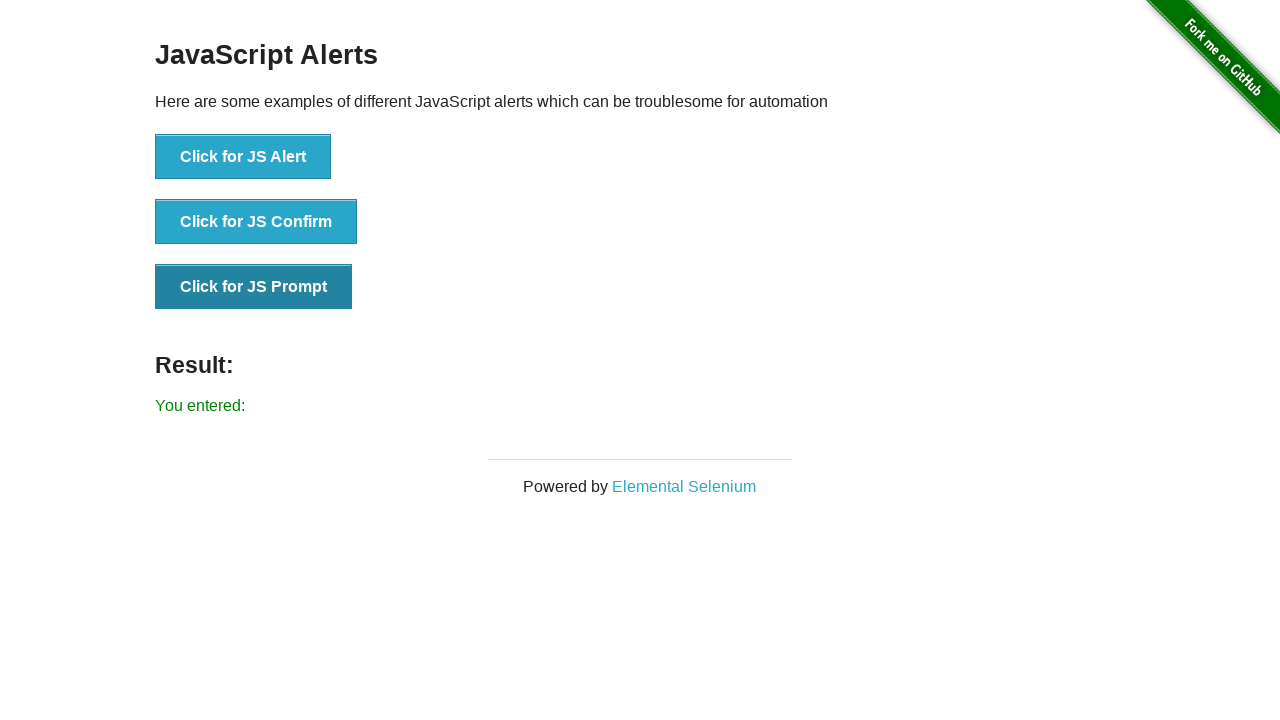